Tests the search functionality on ek.ua (Ukrainian price comparison site) by searching for "iPhone 13 Pro 256" using the search field

Starting URL: https://ek.ua/

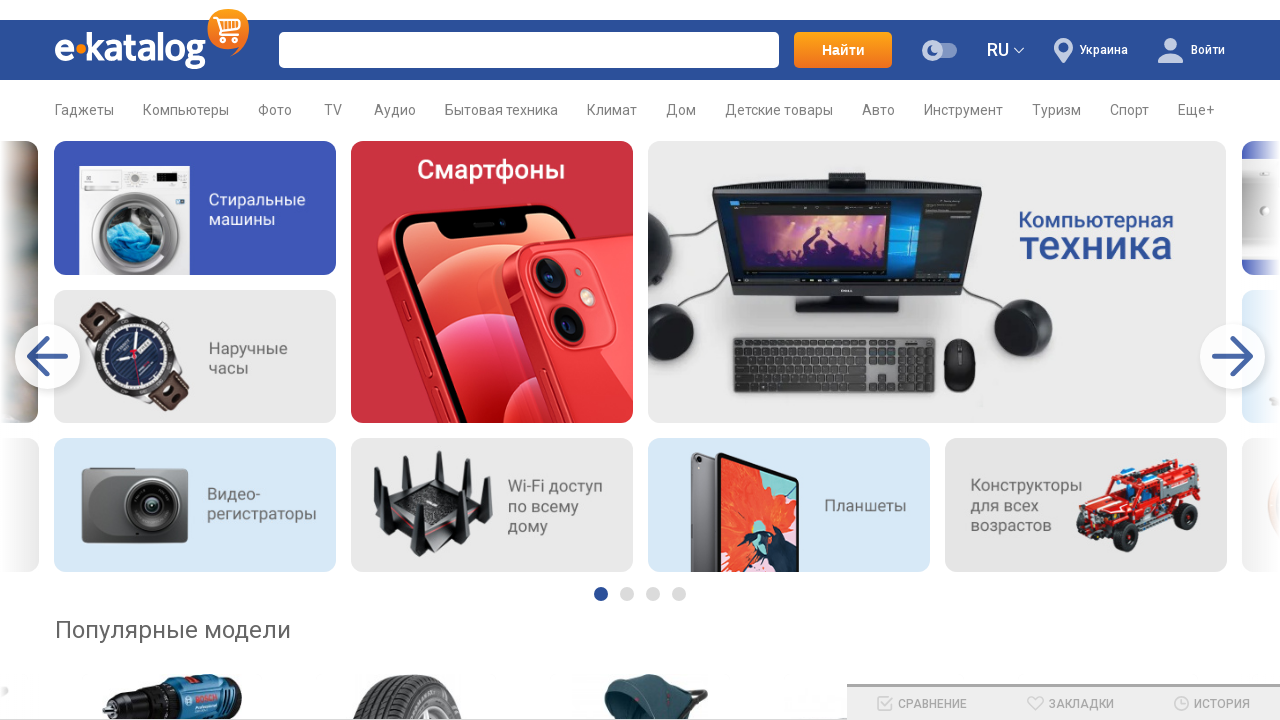

Filled search field with 'iPhone 13 Pro 256' on input[name='search_']
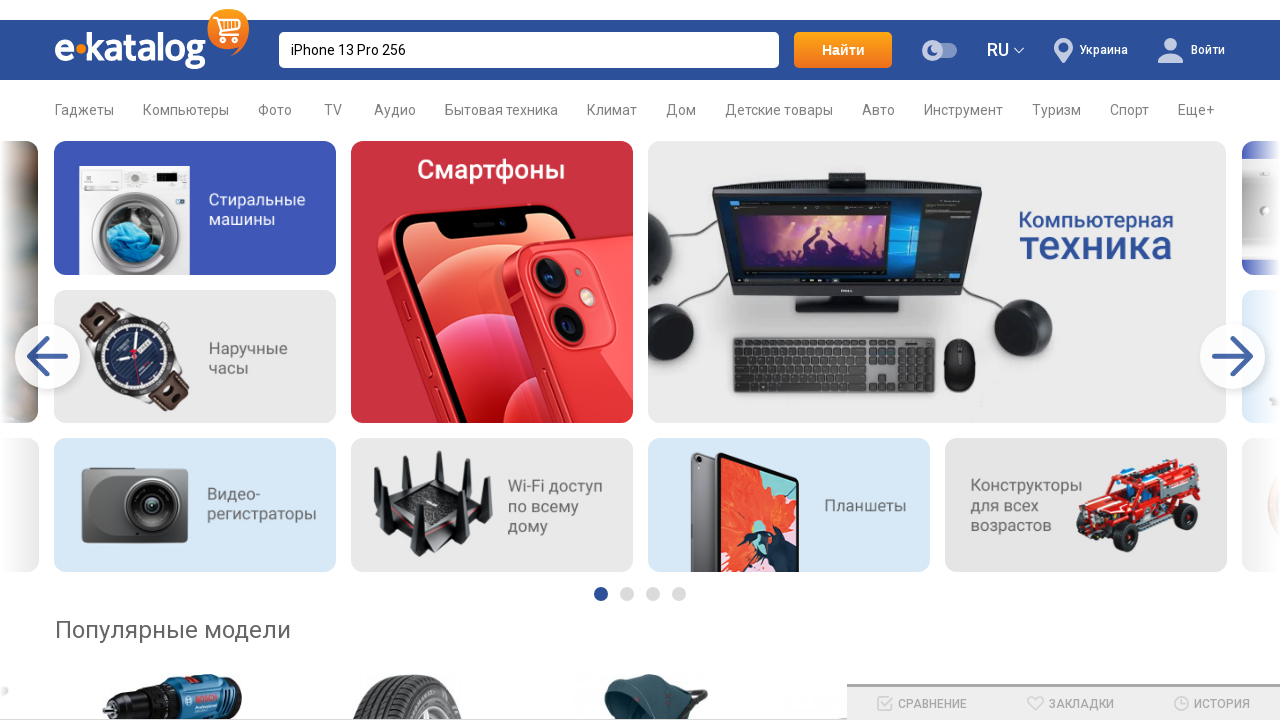

Pressed Enter to submit search query on input[name='search_']
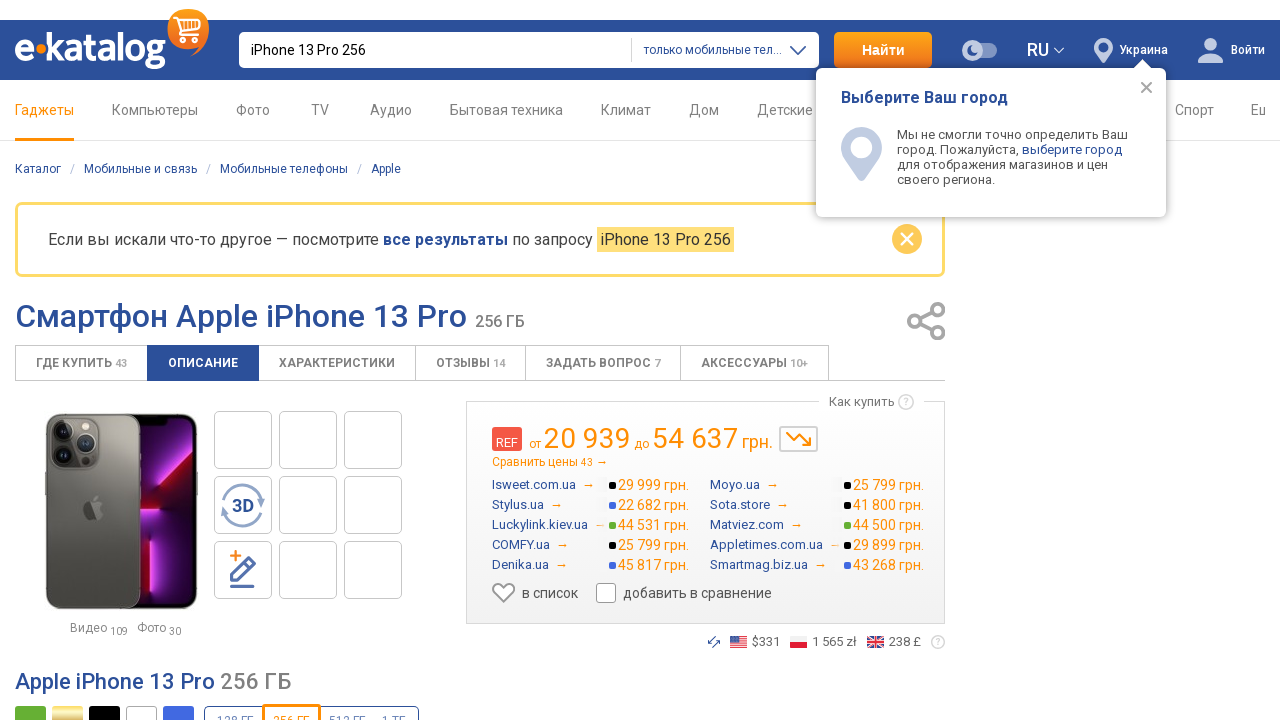

Waited for search results to load (networkidle)
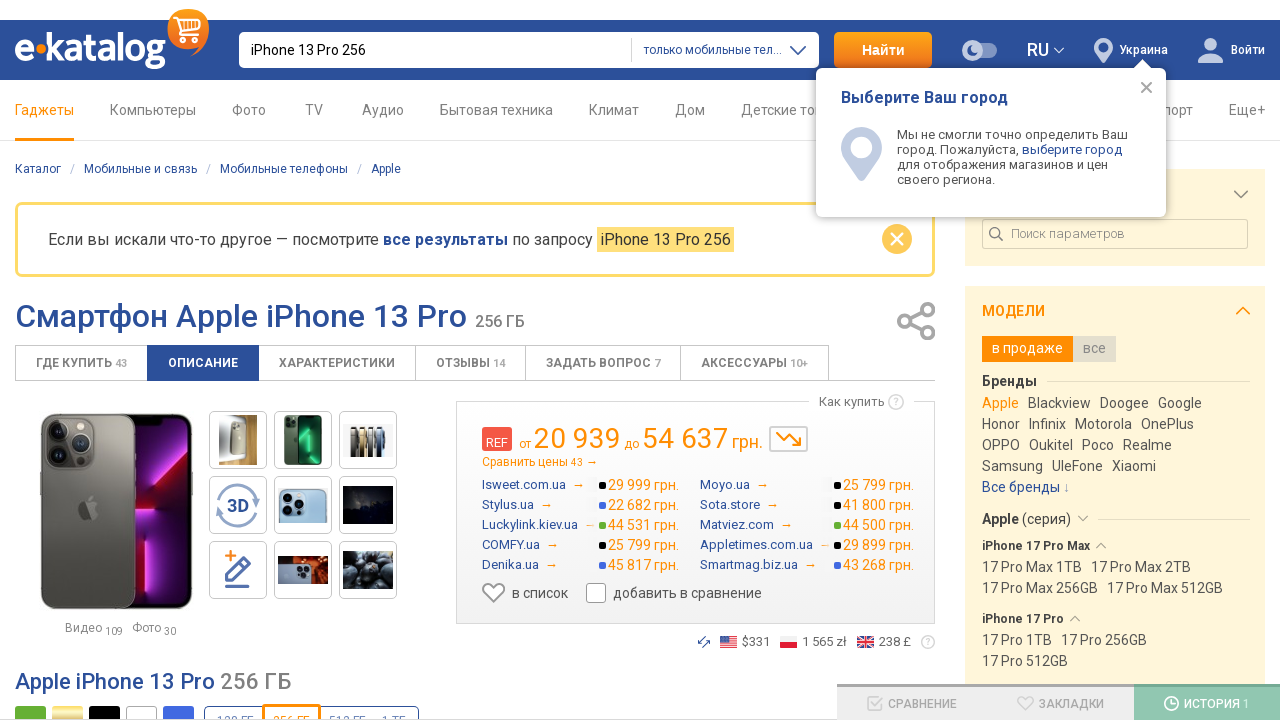

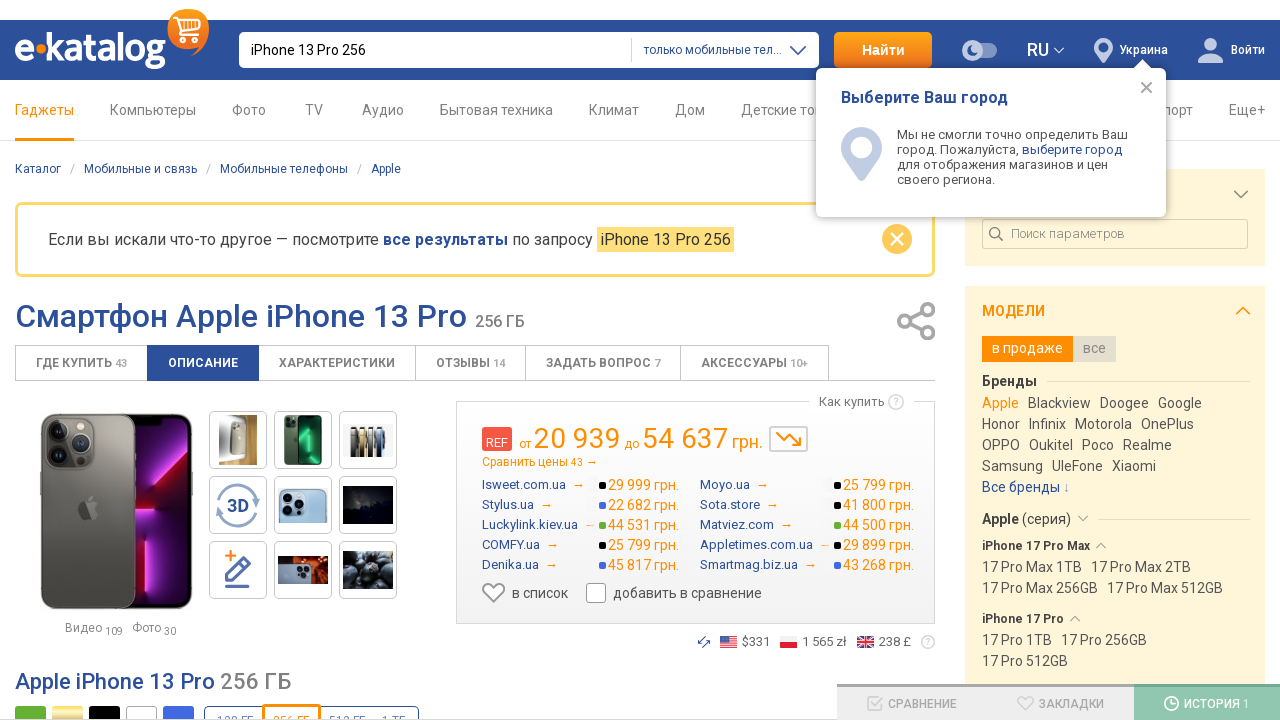